Tests handling a JavaScript prompt dialog by entering text and clicking OK, then verifying the entered text appears in the result.

Starting URL: https://the-internet.herokuapp.com/javascript_alerts

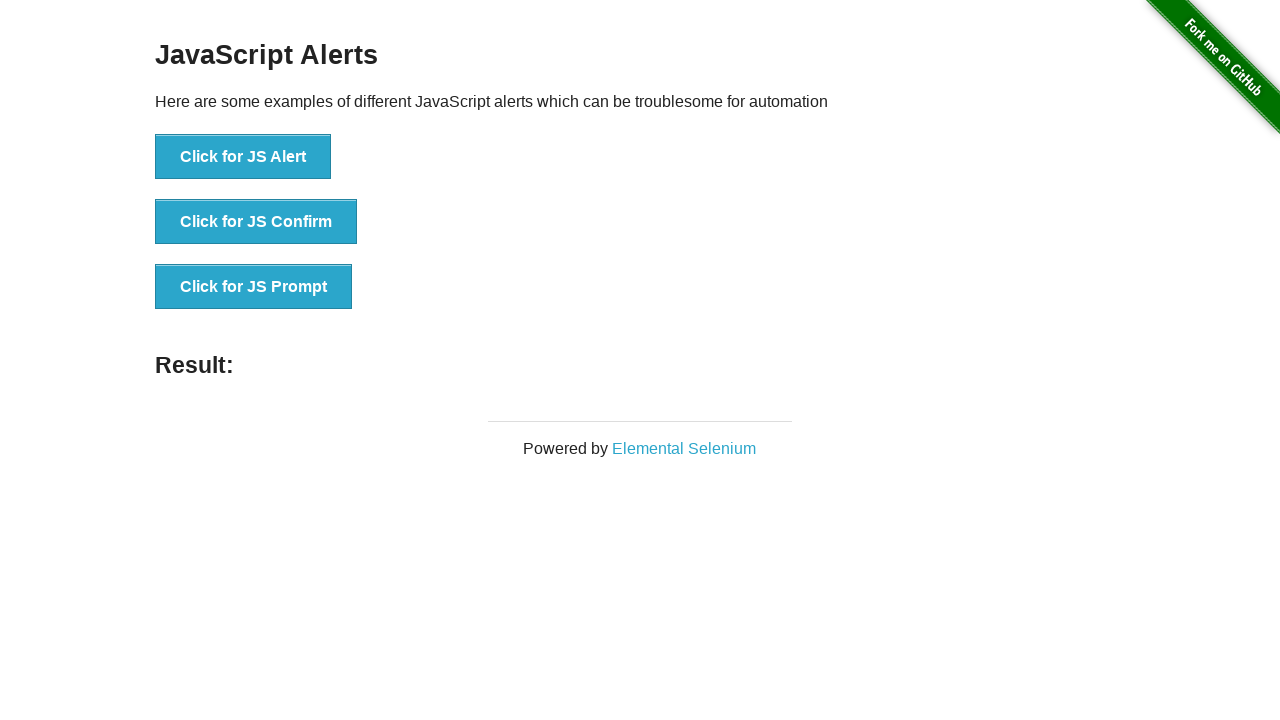

Set up dialog handler to accept prompt with text 'Playwright'
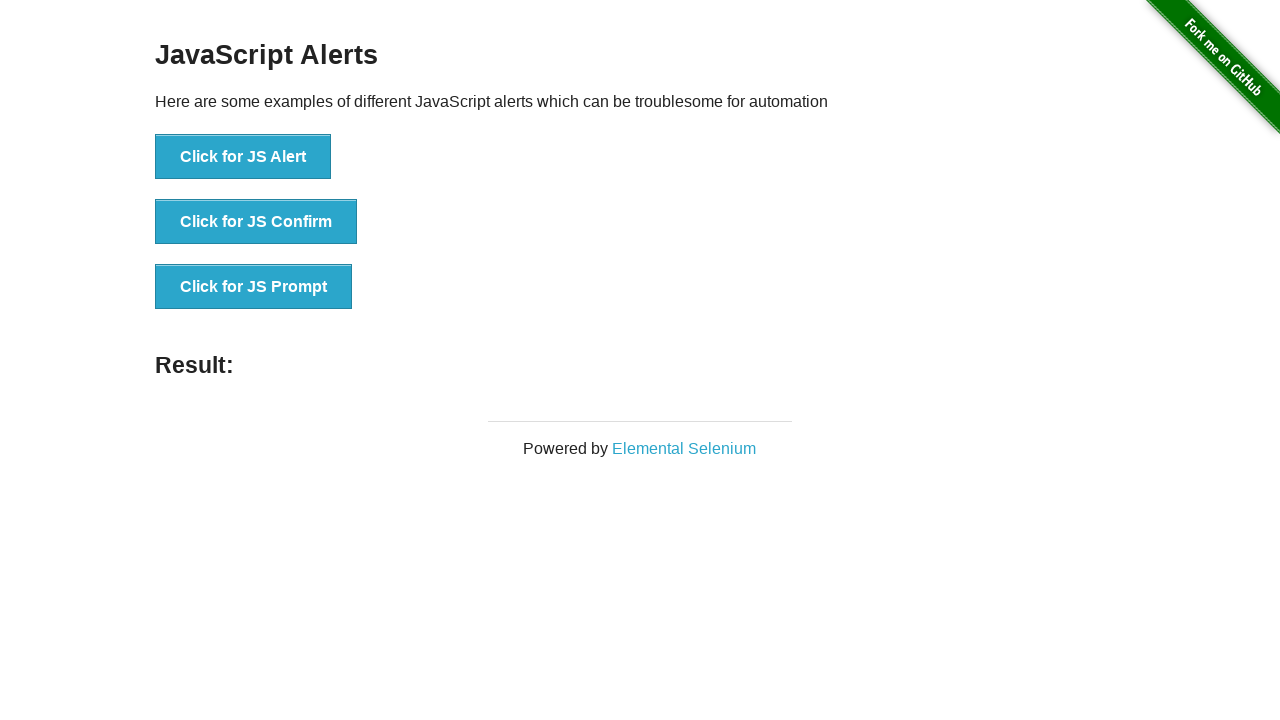

Clicked button to trigger JavaScript prompt dialog at (254, 287) on button[onclick="jsPrompt()"]
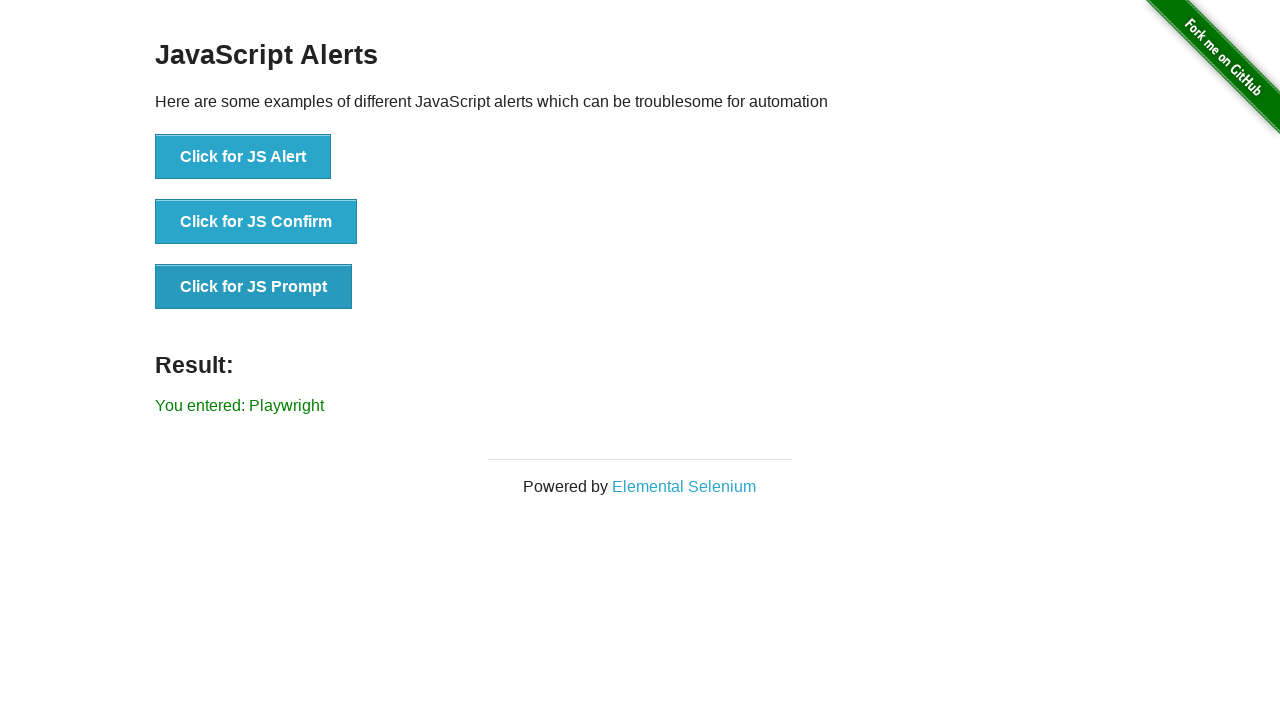

Waited for result element to appear
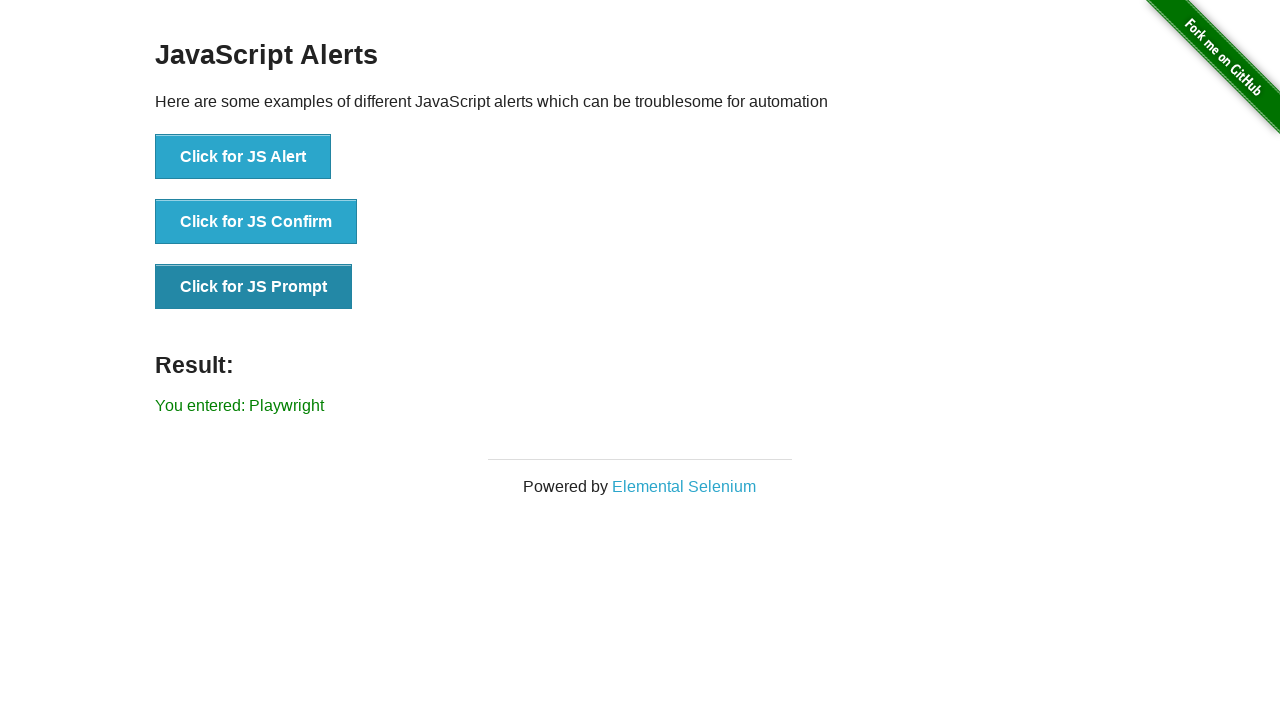

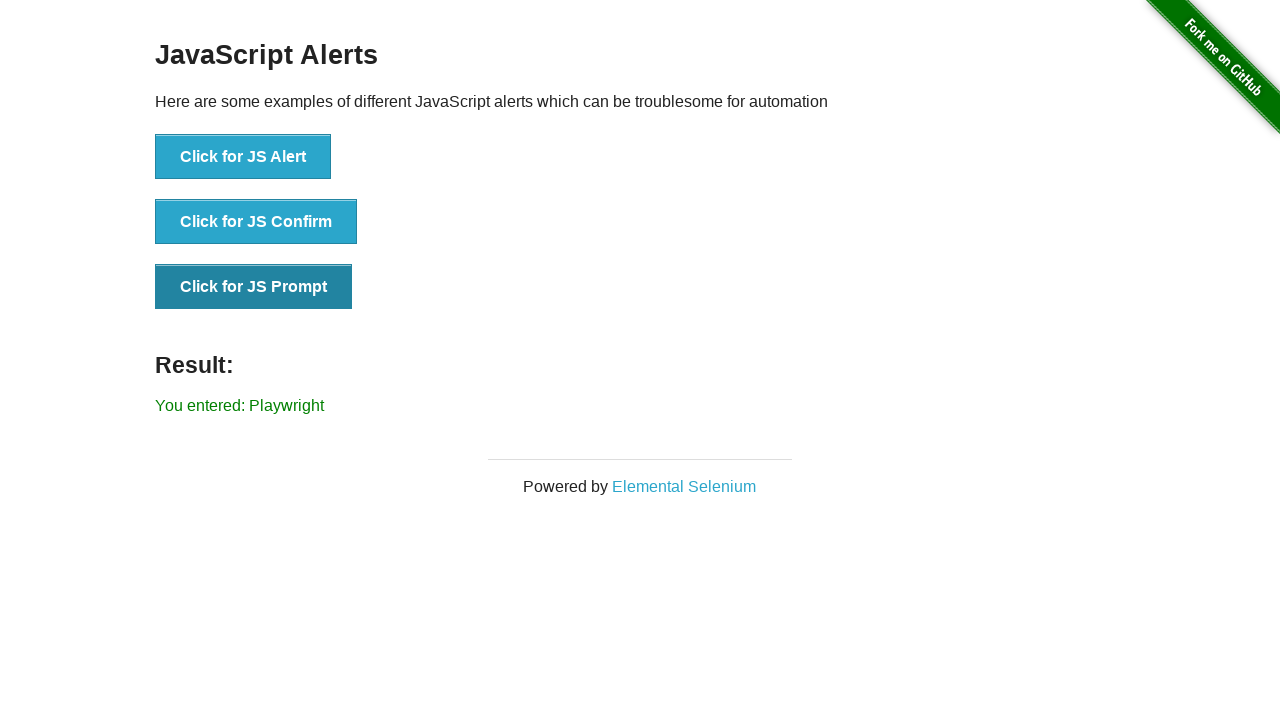